Tests browser back button navigation between filter views (All, Active, Completed)

Starting URL: https://demo.playwright.dev/todomvc

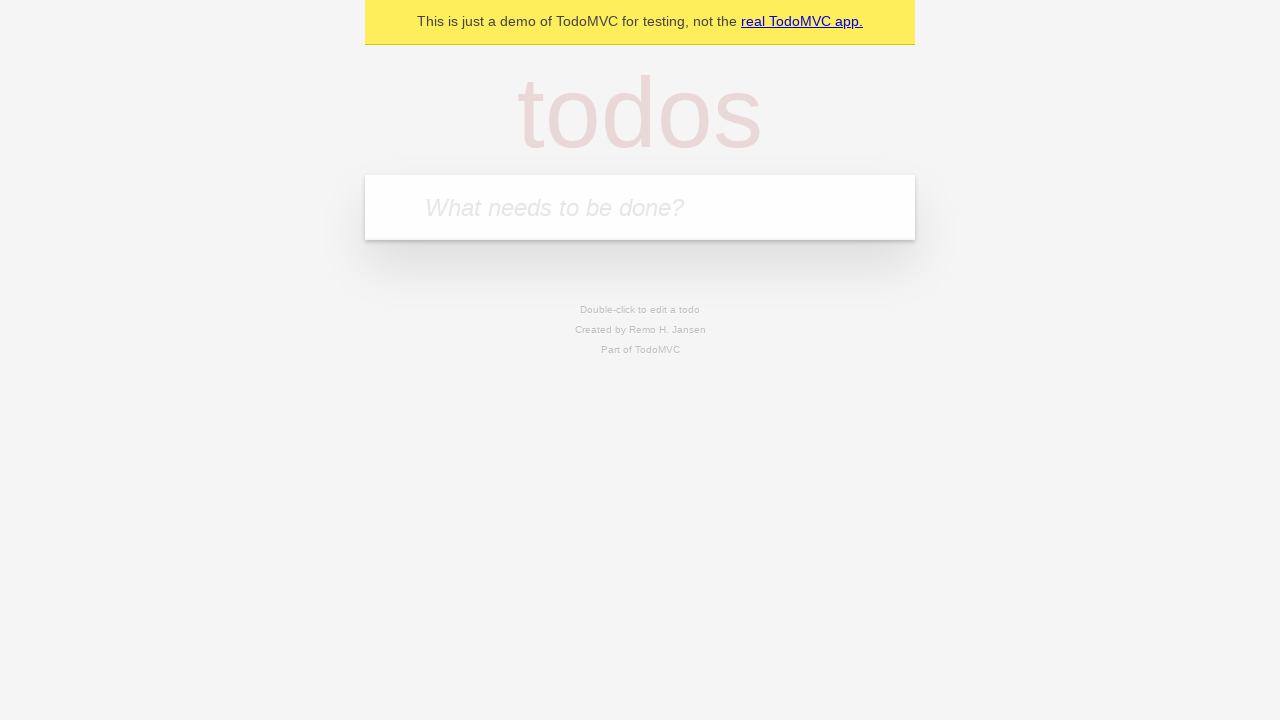

Filled todo input with 'buy some cheese' on internal:attr=[placeholder="What needs to be done?"i]
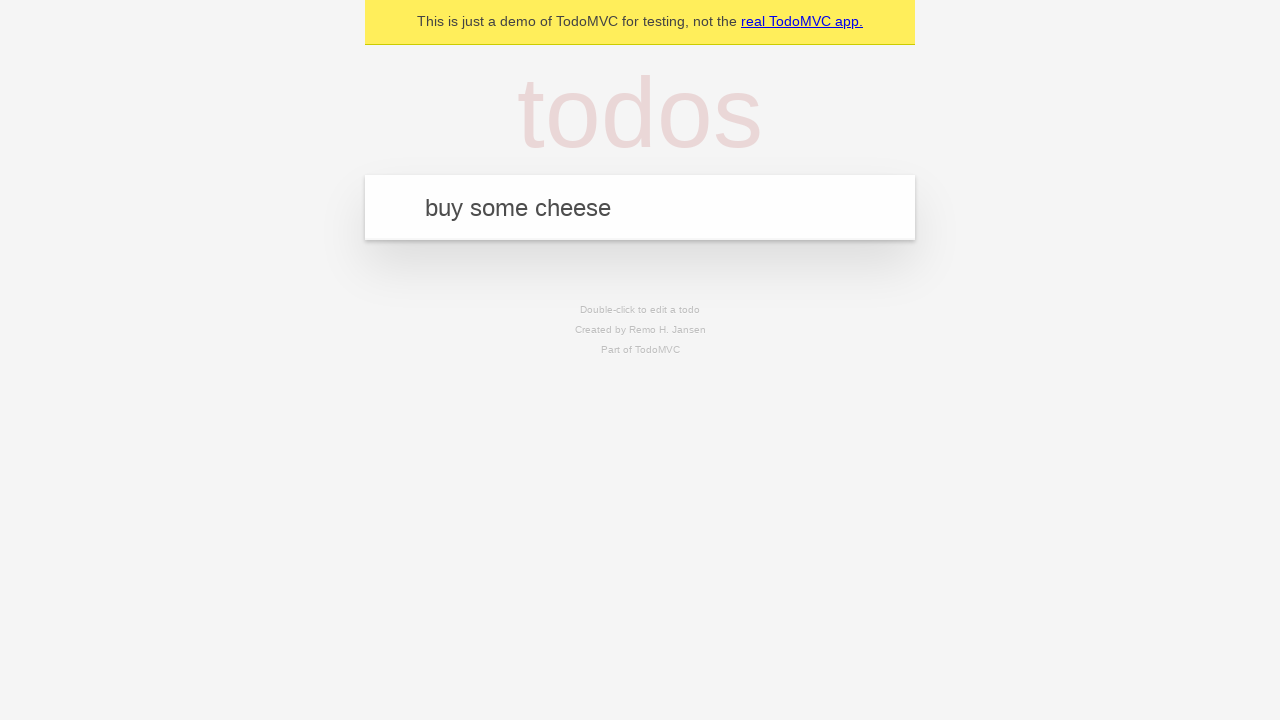

Pressed Enter to add first todo on internal:attr=[placeholder="What needs to be done?"i]
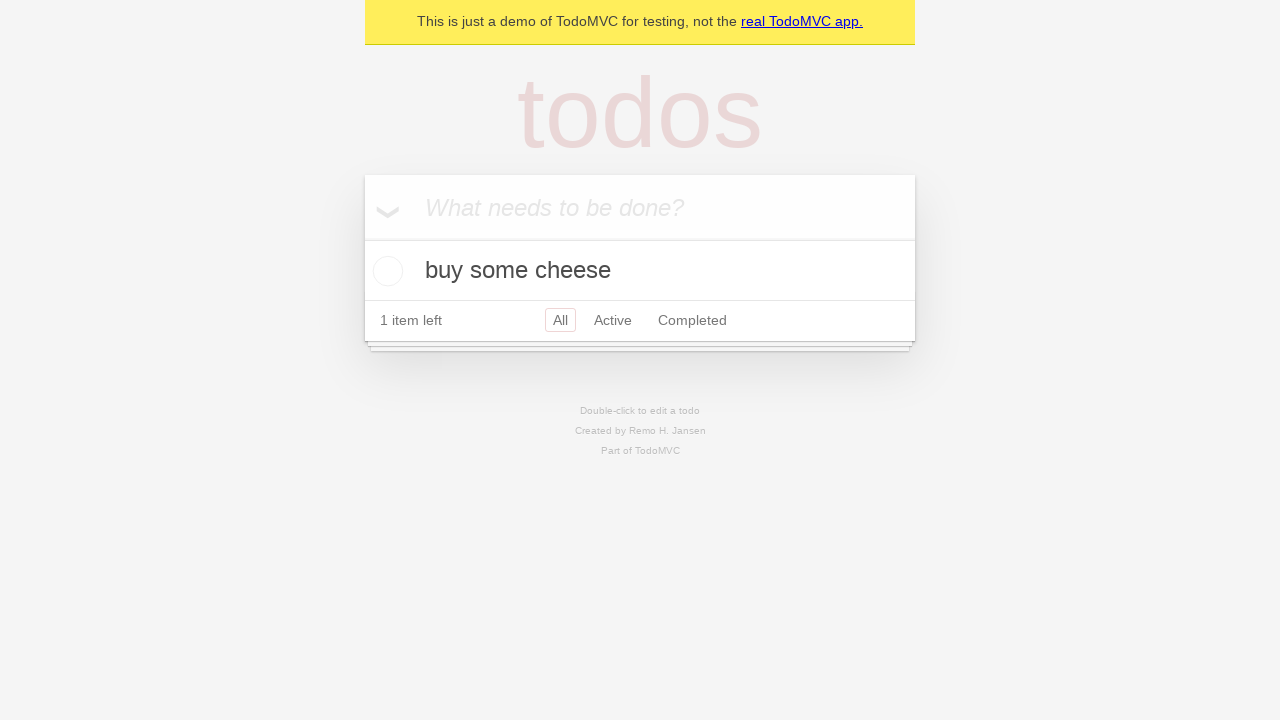

Filled todo input with 'feed the cat' on internal:attr=[placeholder="What needs to be done?"i]
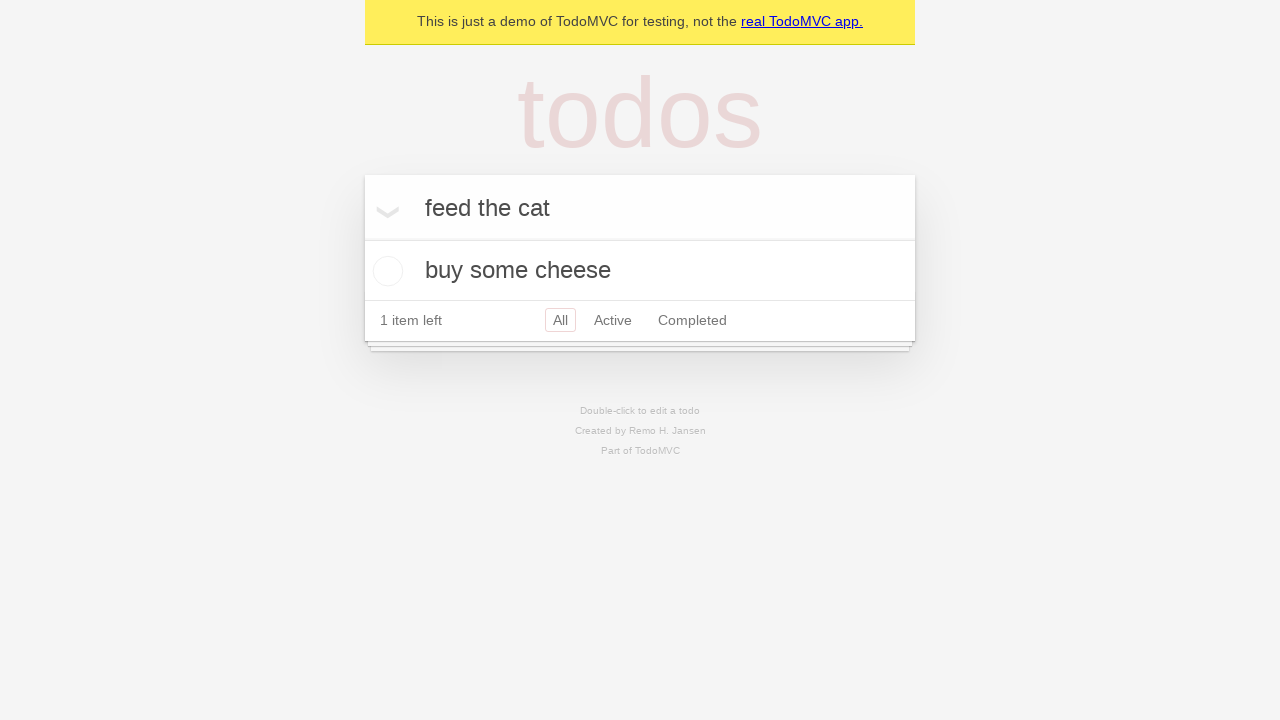

Pressed Enter to add second todo on internal:attr=[placeholder="What needs to be done?"i]
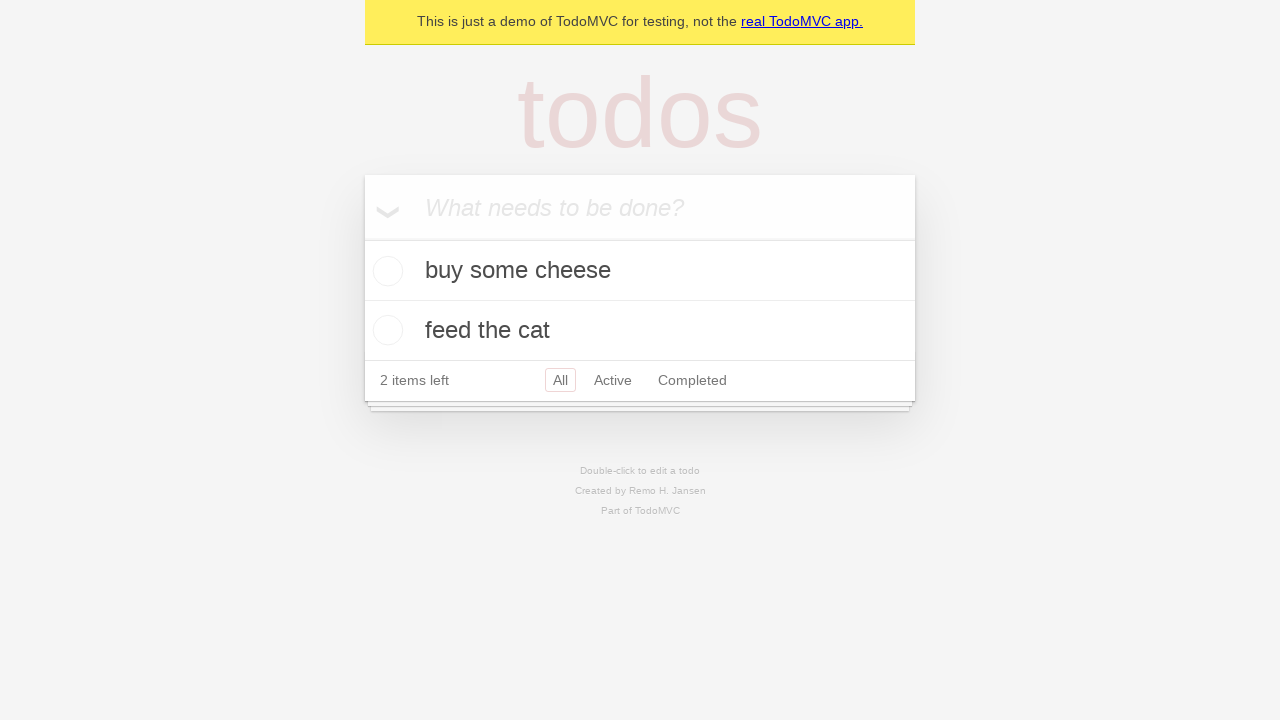

Filled todo input with 'book a doctors appointment' on internal:attr=[placeholder="What needs to be done?"i]
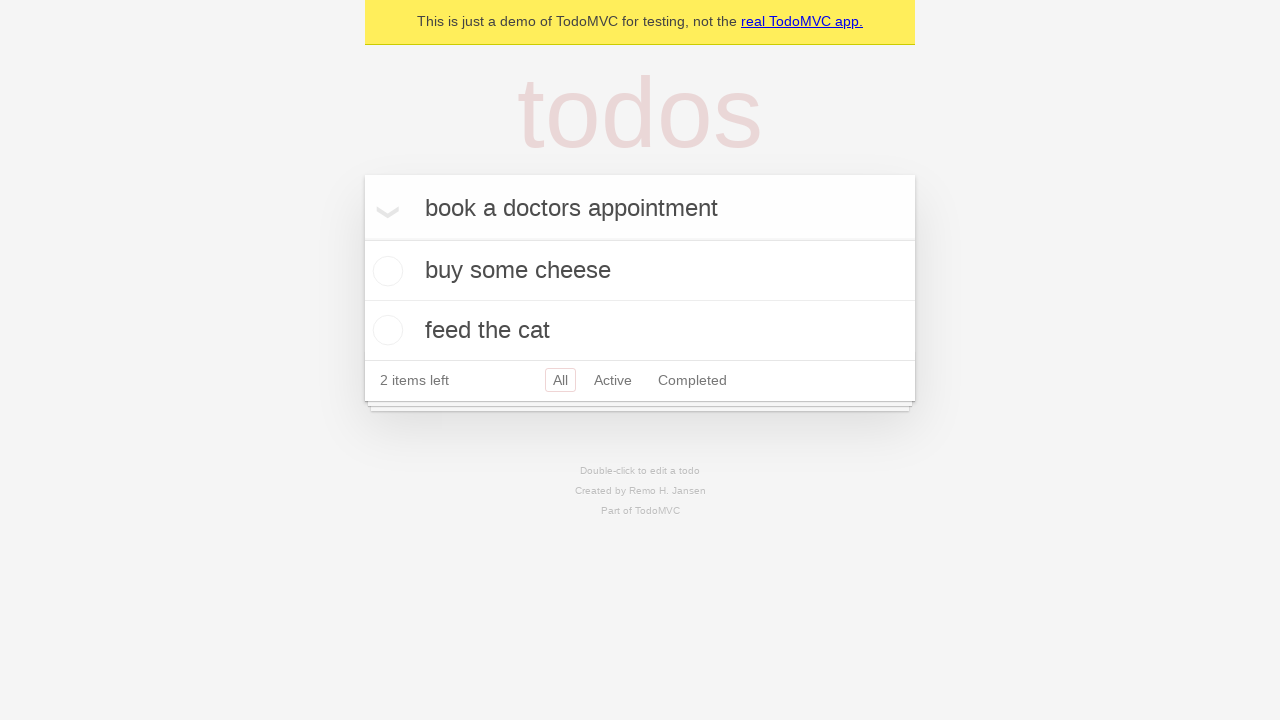

Pressed Enter to add third todo on internal:attr=[placeholder="What needs to be done?"i]
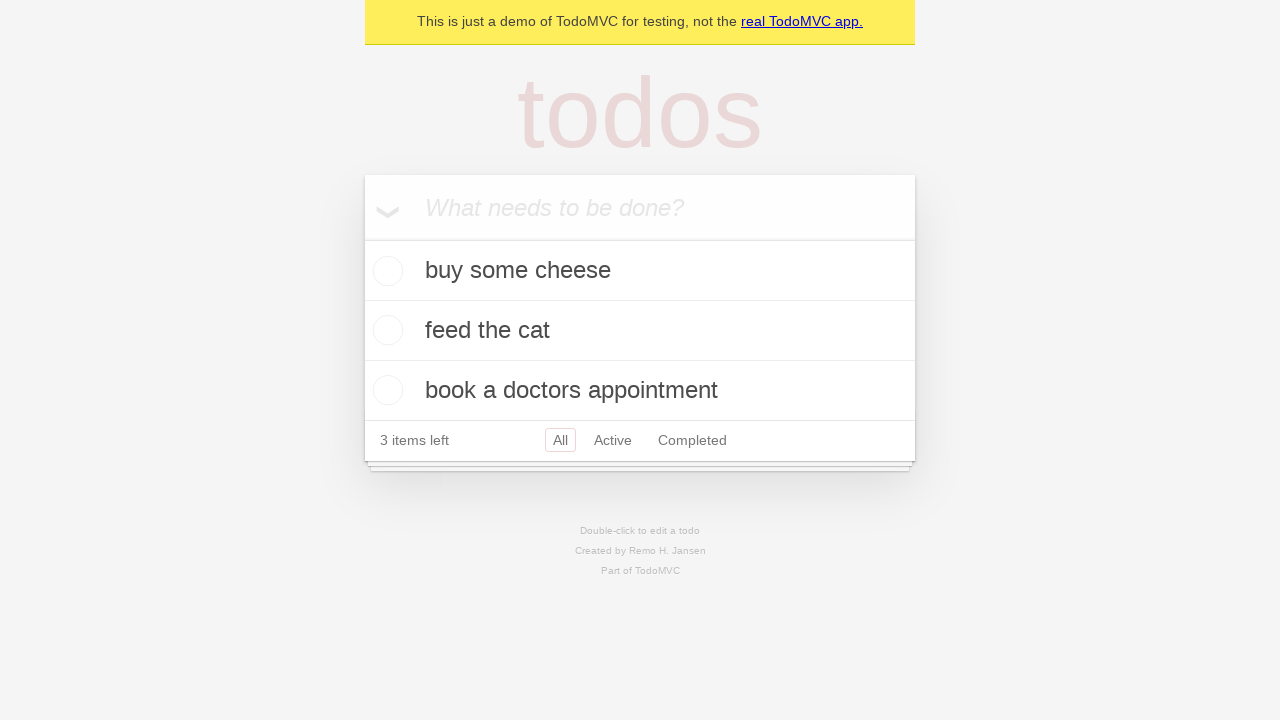

Waited for all 3 todos to be created
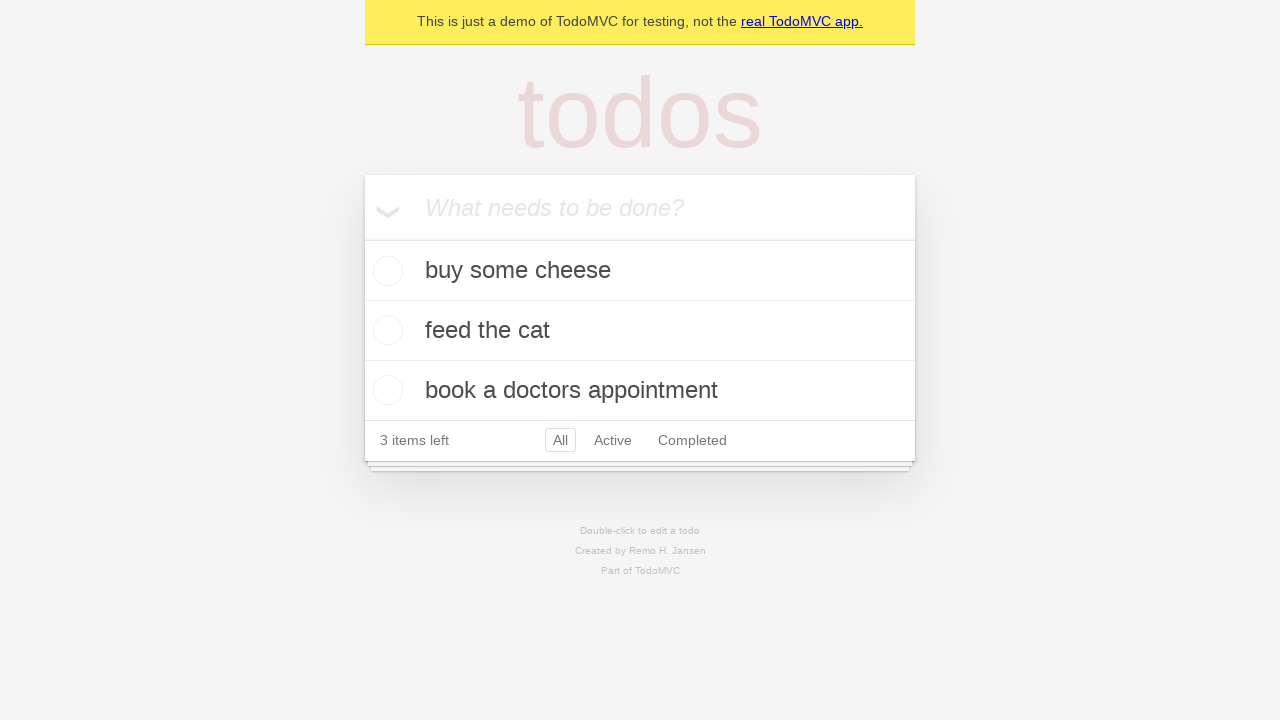

Marked second todo as complete at (385, 330) on internal:testid=[data-testid="todo-item"s] >> nth=1 >> internal:role=checkbox
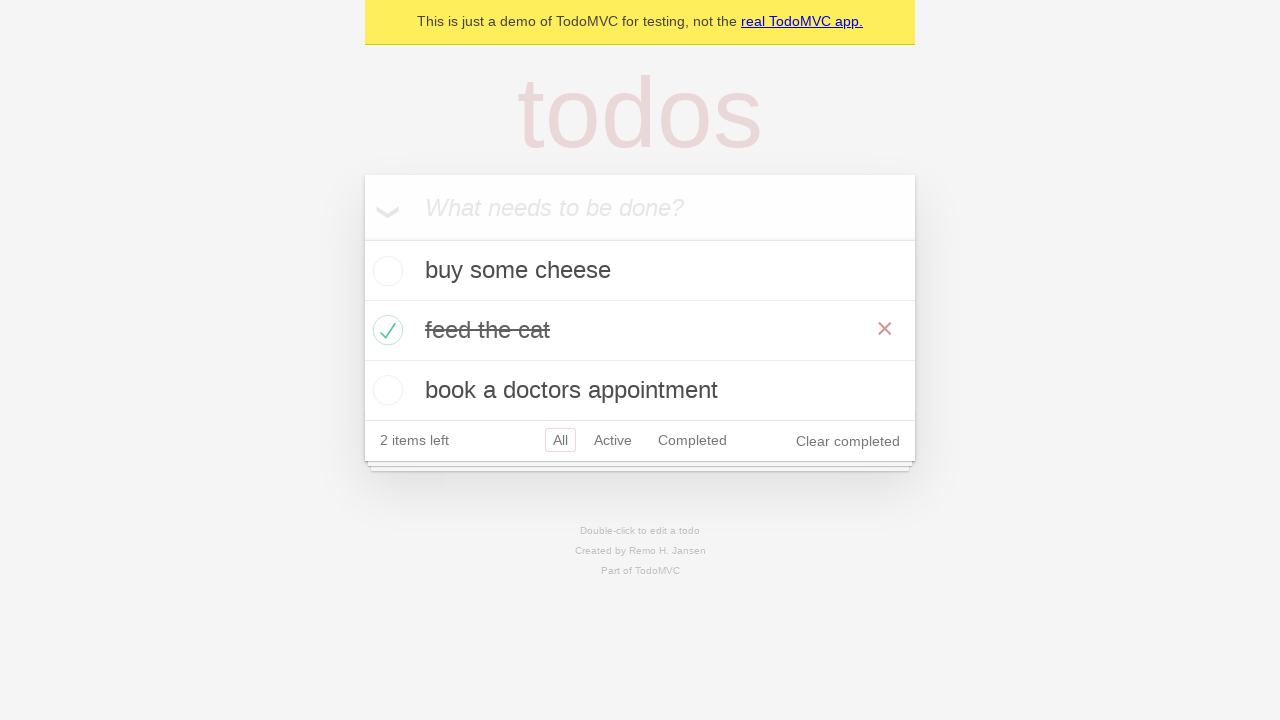

Clicked 'All' filter link at (560, 440) on internal:role=link[name="All"i]
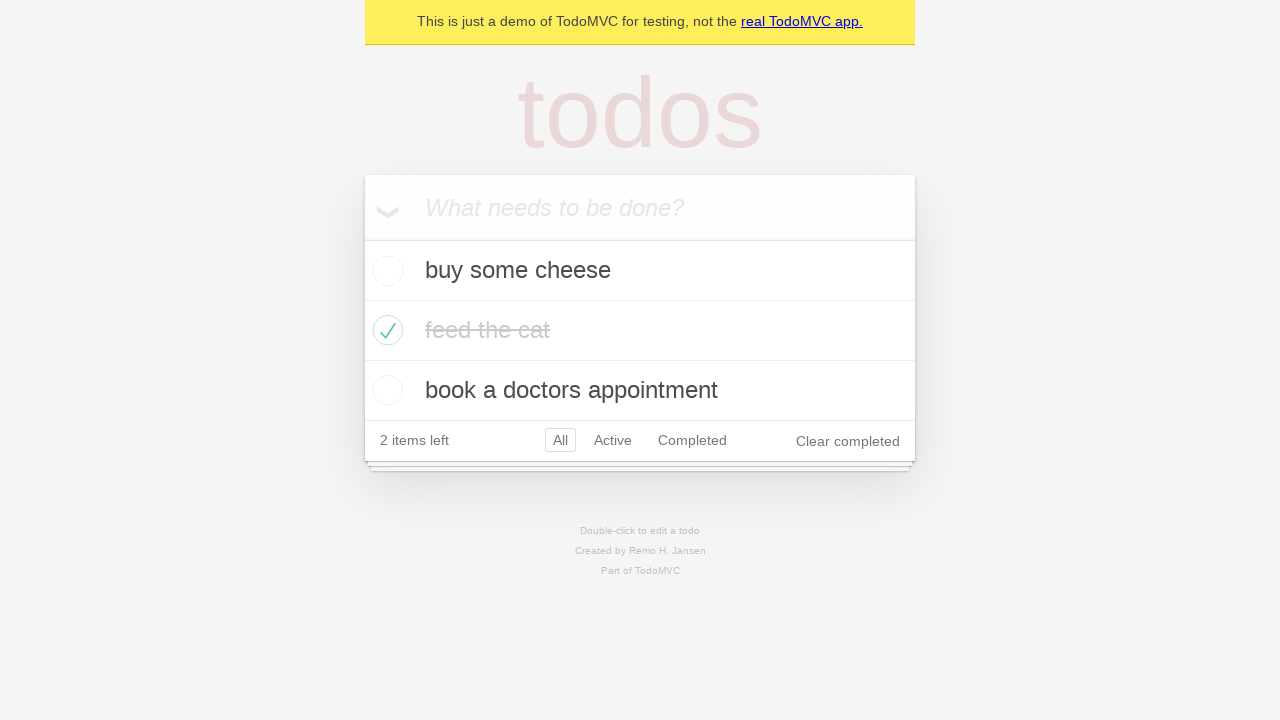

Clicked 'Active' filter link at (613, 440) on internal:role=link[name="Active"i]
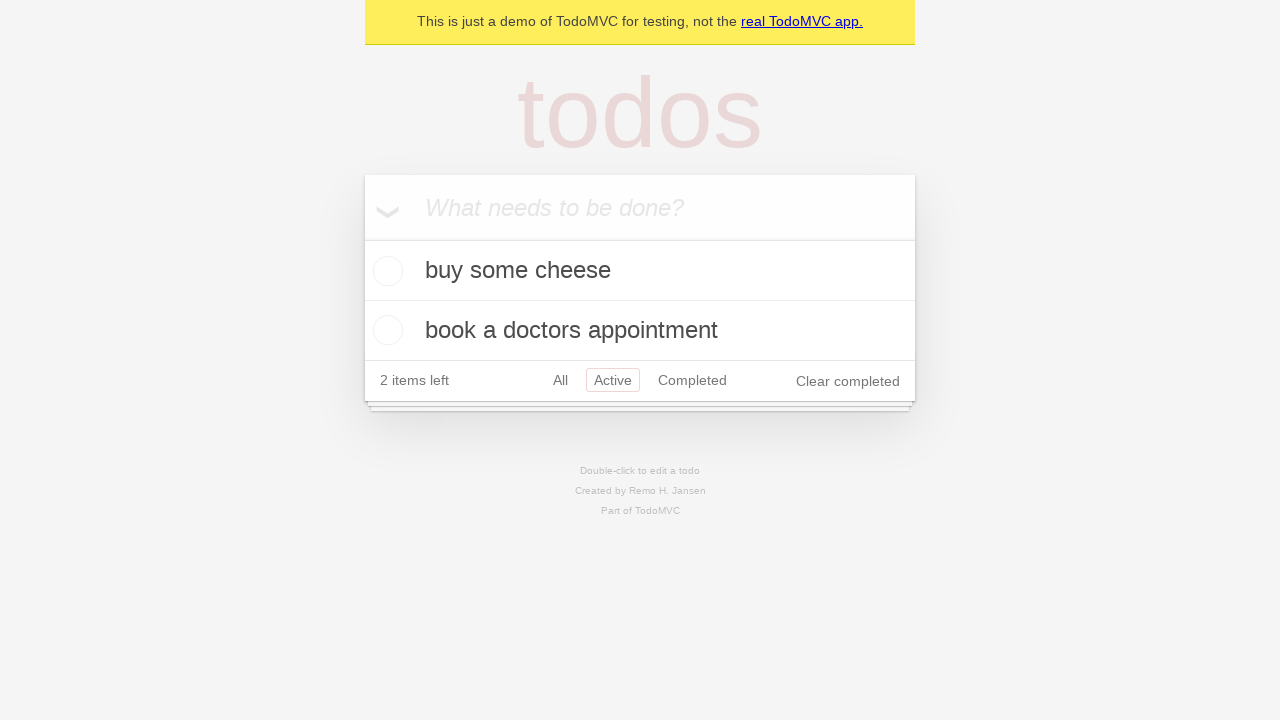

Clicked 'Completed' filter link at (692, 380) on internal:role=link[name="Completed"i]
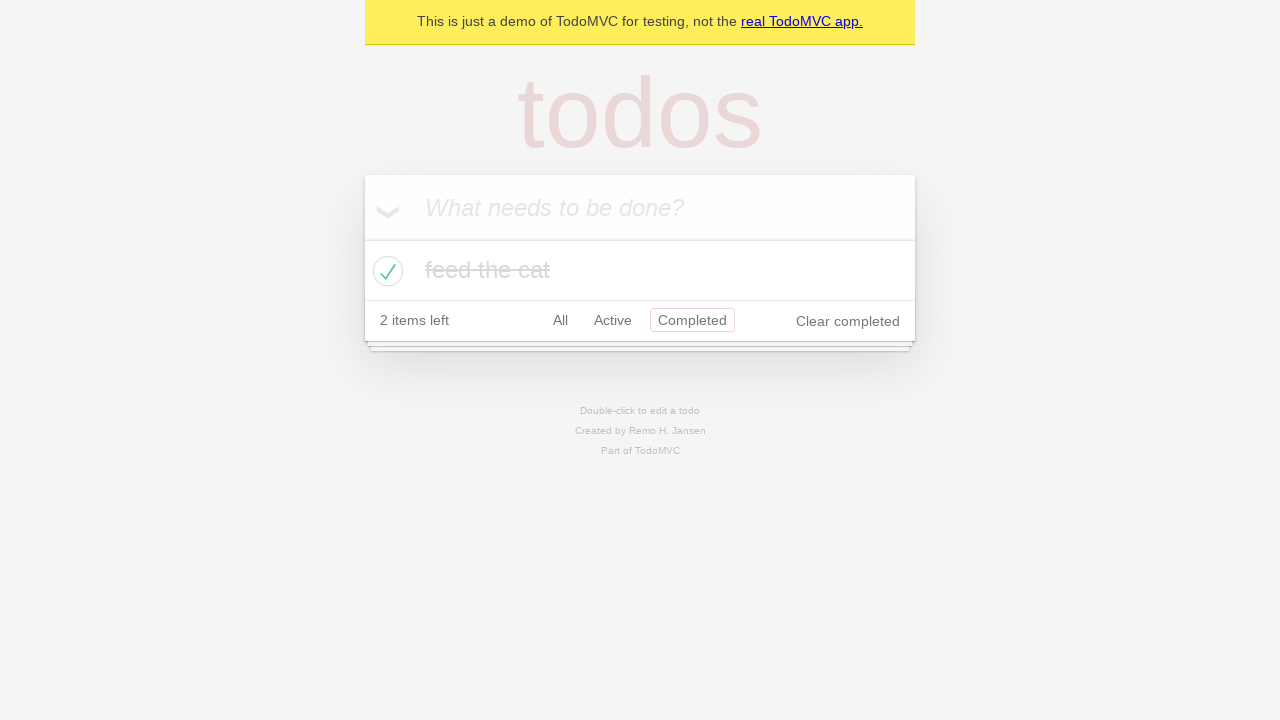

Navigated back to 'Active' filter view
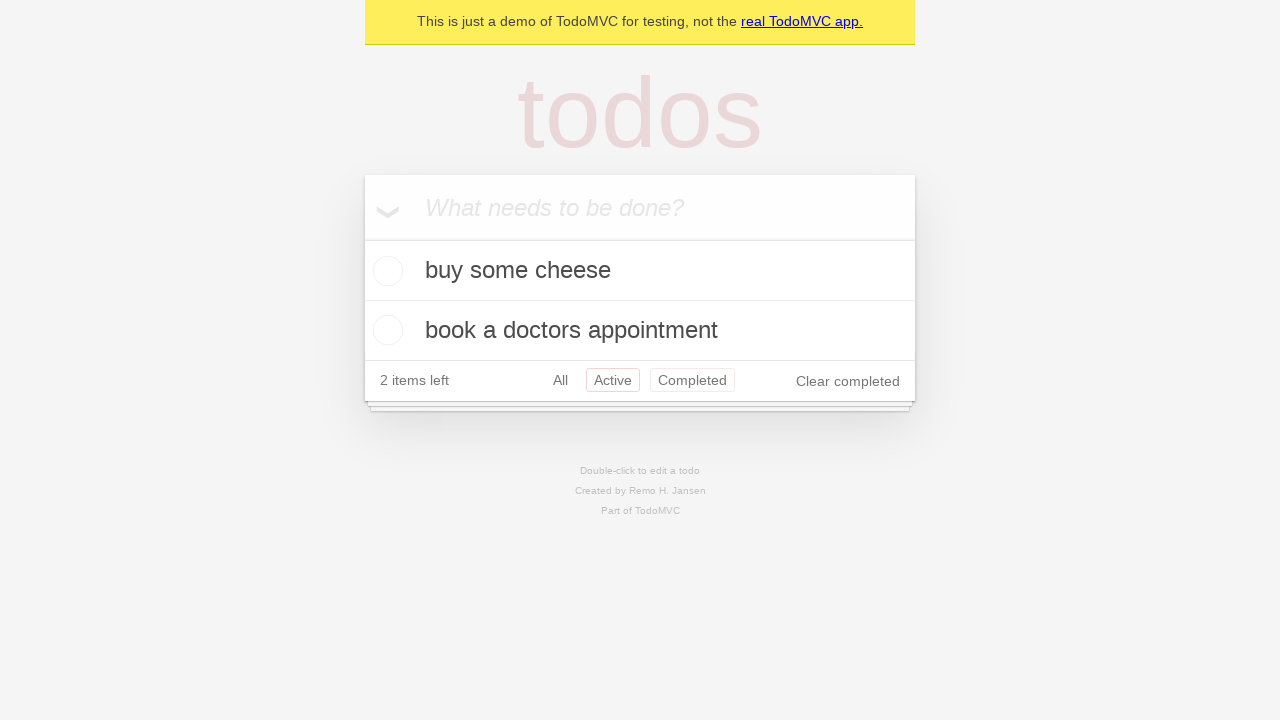

Navigated back to 'All' filter view
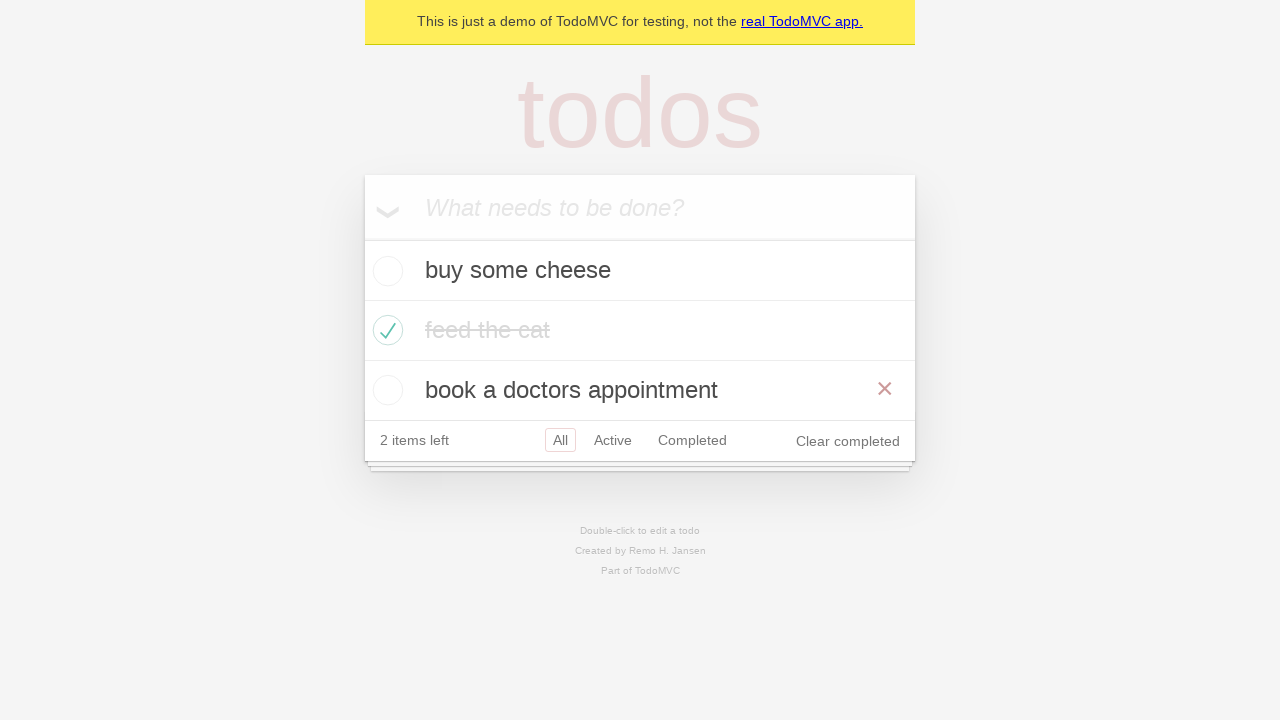

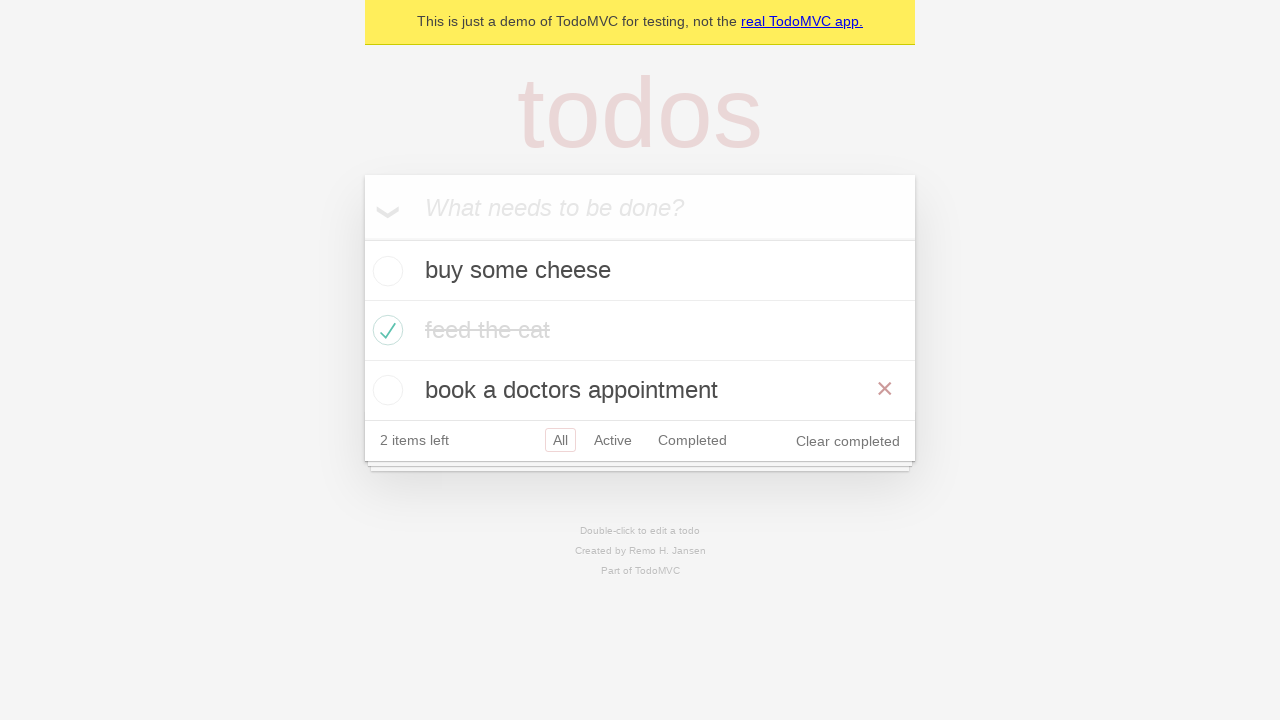